Tests that new todo items append to the bottom of the list by creating 3 items

Starting URL: https://demo.playwright.dev/todomvc

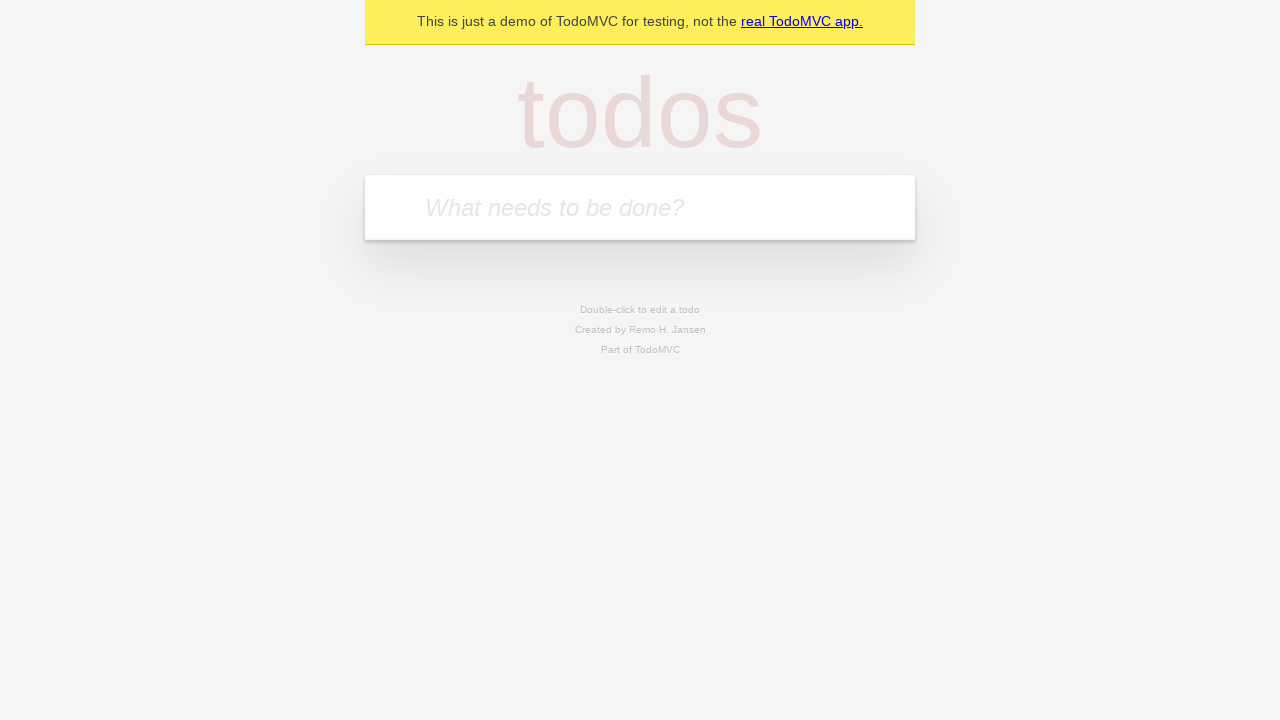

Filled todo input with 'buy some cheese' on internal:attr=[placeholder="What needs to be done?"i]
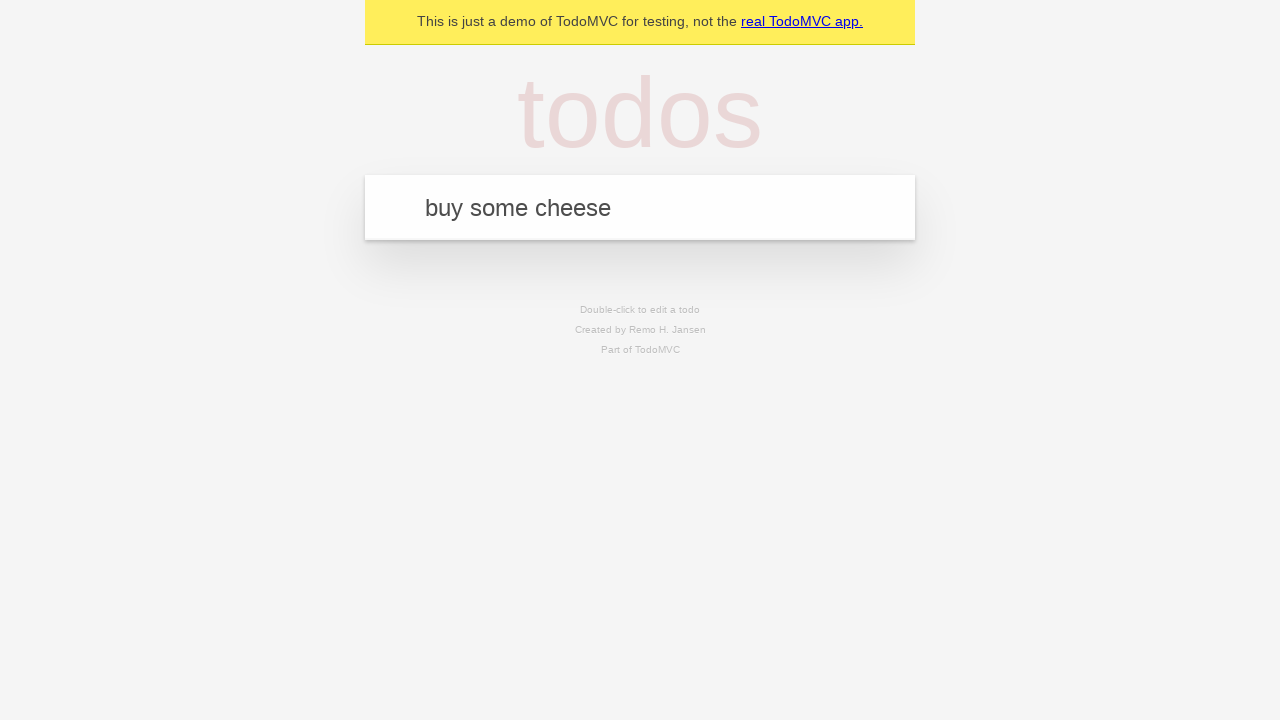

Pressed Enter to add first todo item on internal:attr=[placeholder="What needs to be done?"i]
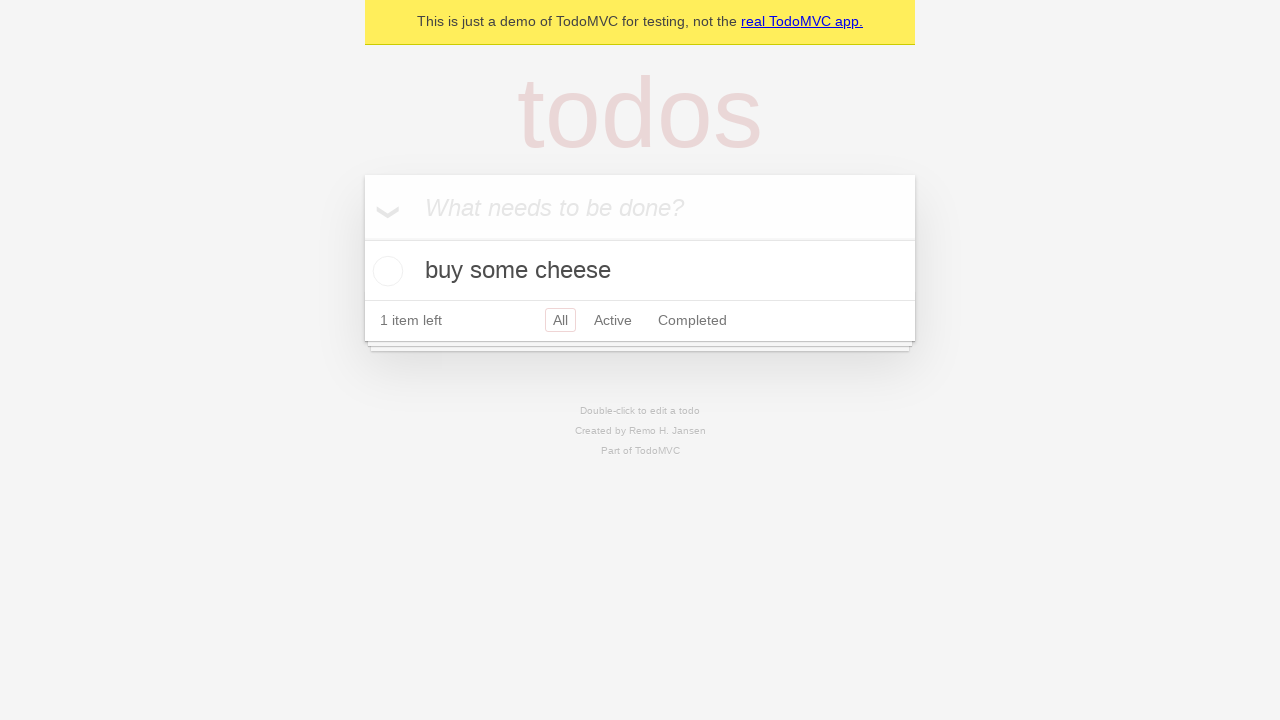

Filled todo input with 'feed the cat' on internal:attr=[placeholder="What needs to be done?"i]
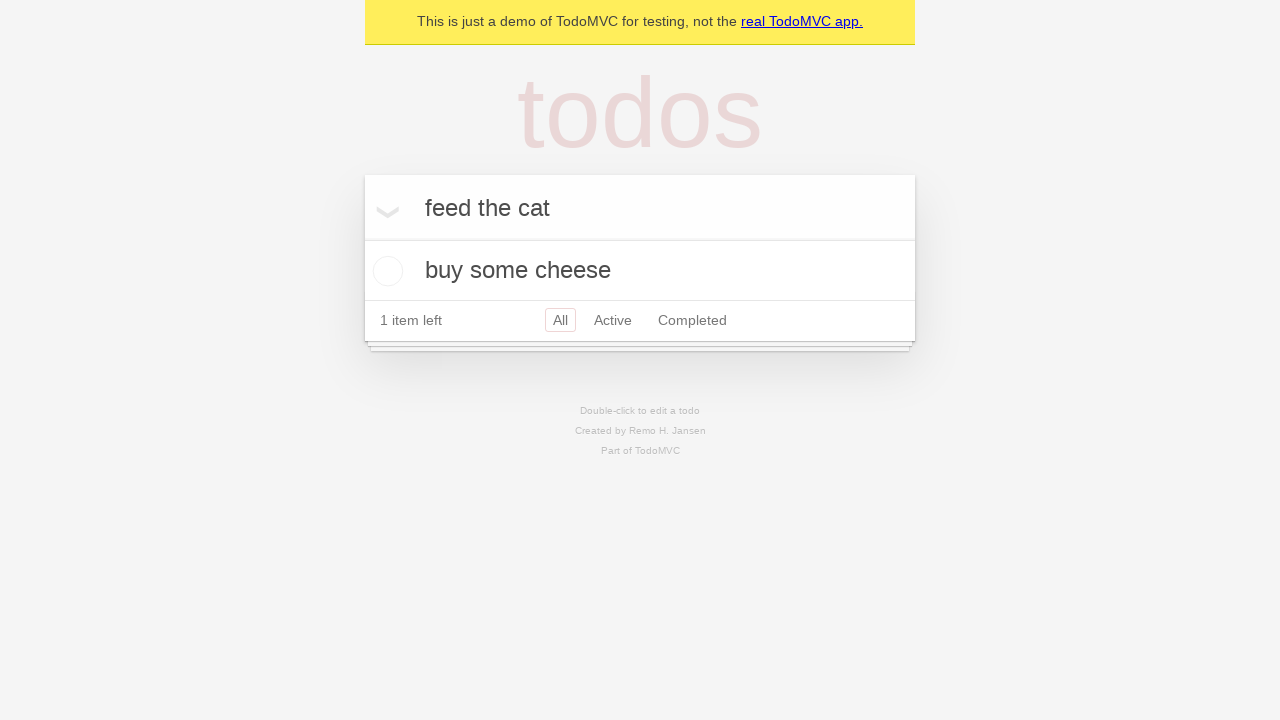

Pressed Enter to add second todo item on internal:attr=[placeholder="What needs to be done?"i]
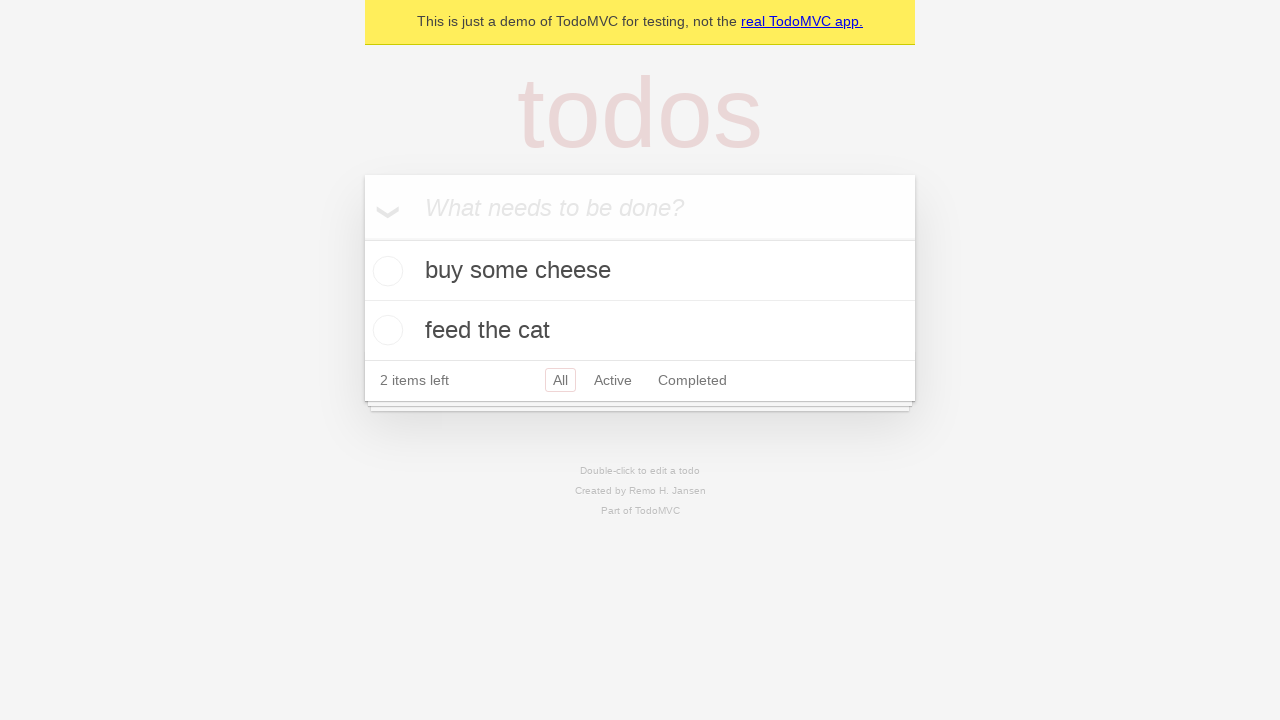

Filled todo input with 'book a doctors appointment' on internal:attr=[placeholder="What needs to be done?"i]
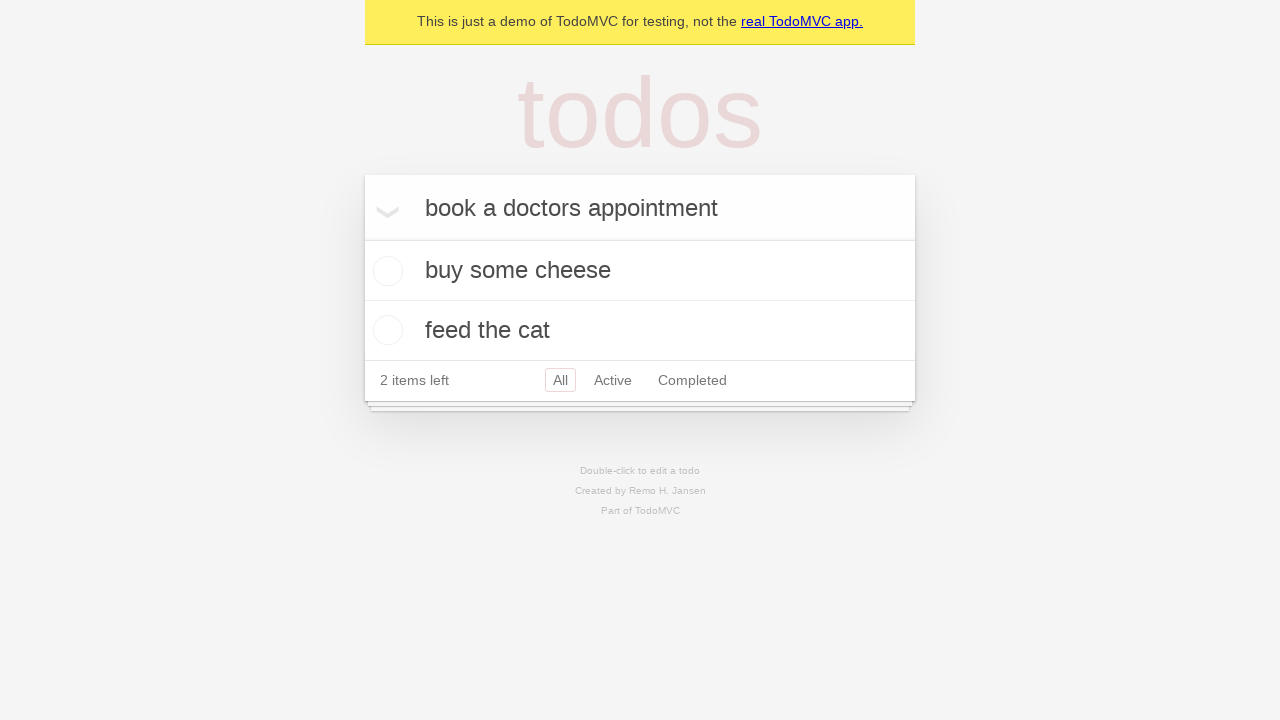

Pressed Enter to add third todo item on internal:attr=[placeholder="What needs to be done?"i]
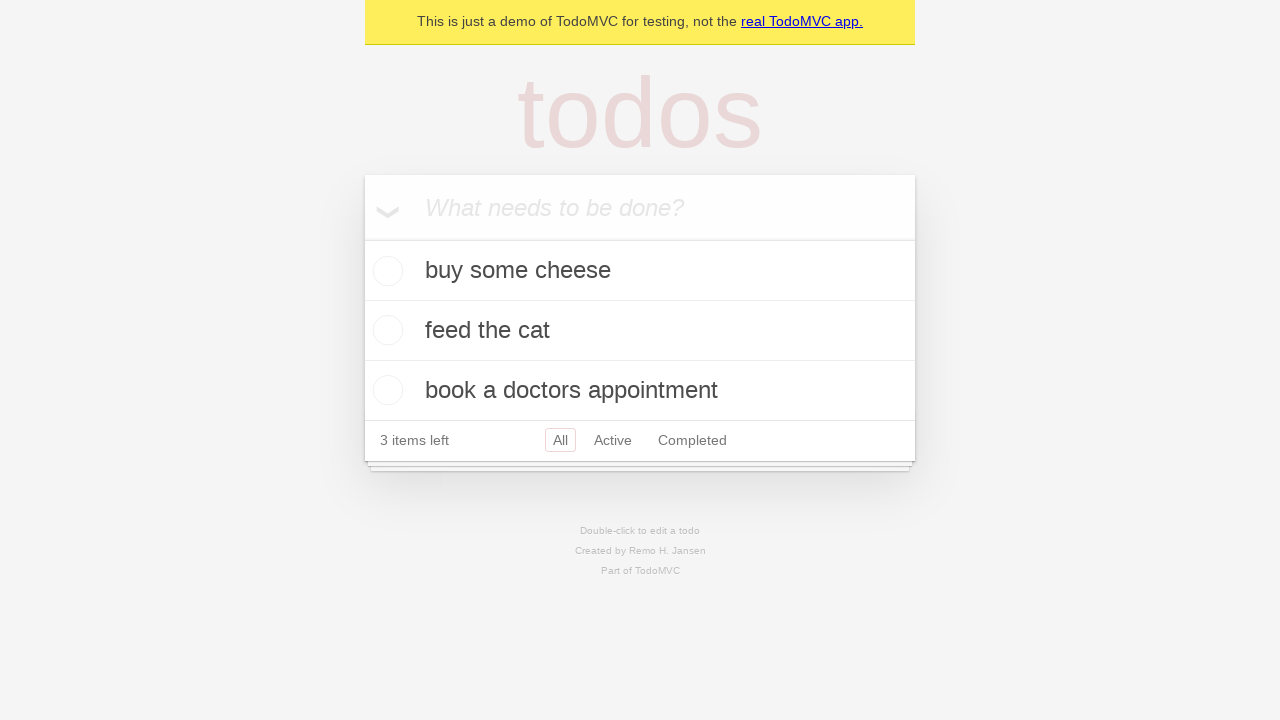

Todo count element is visible, confirming all items were added
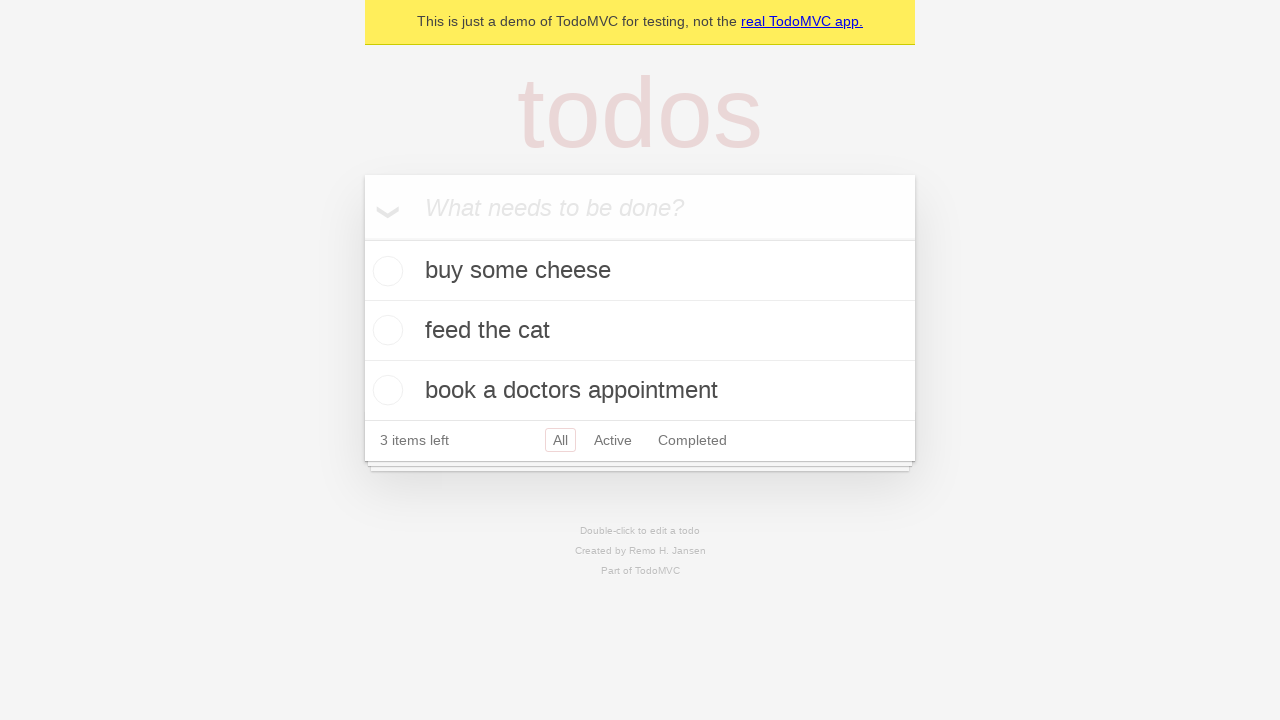

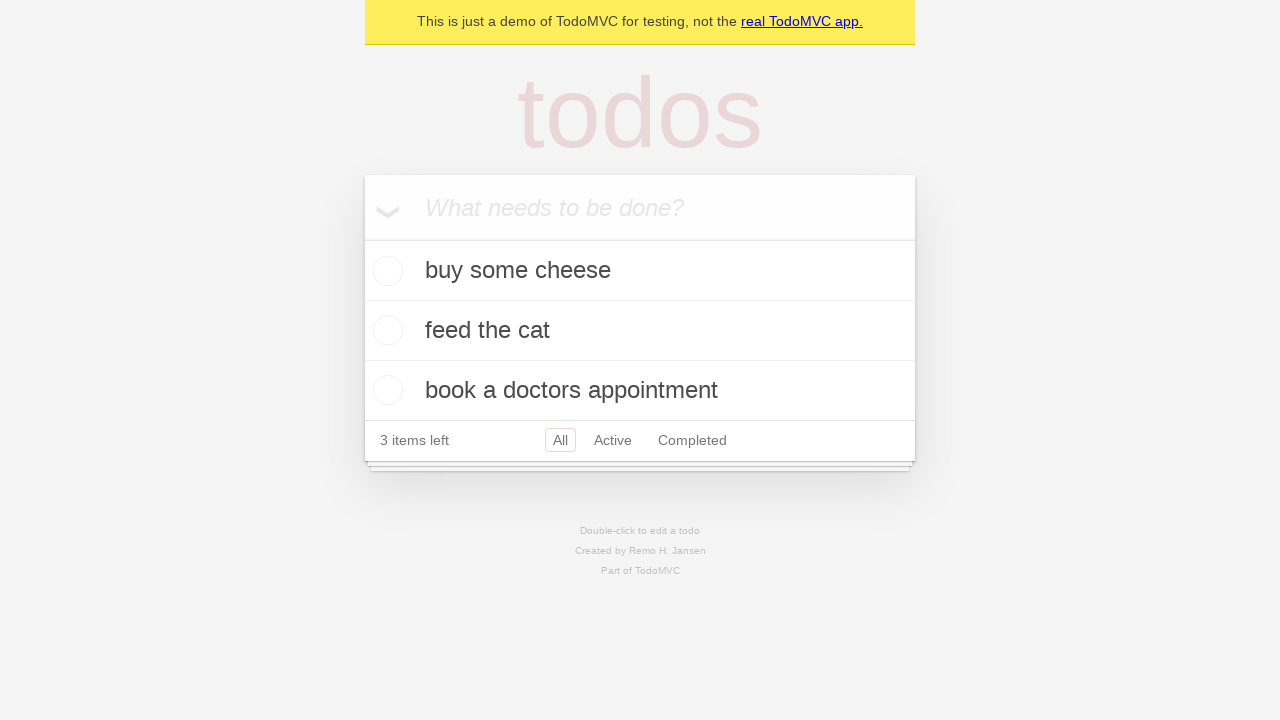